Tests dynamic selection of radio buttons and checkboxes by iterating through elements and selecting specific values

Starting URL: http://seleniumpractise.blogspot.in/2016/08/how-to-automate-radio-button-in.html

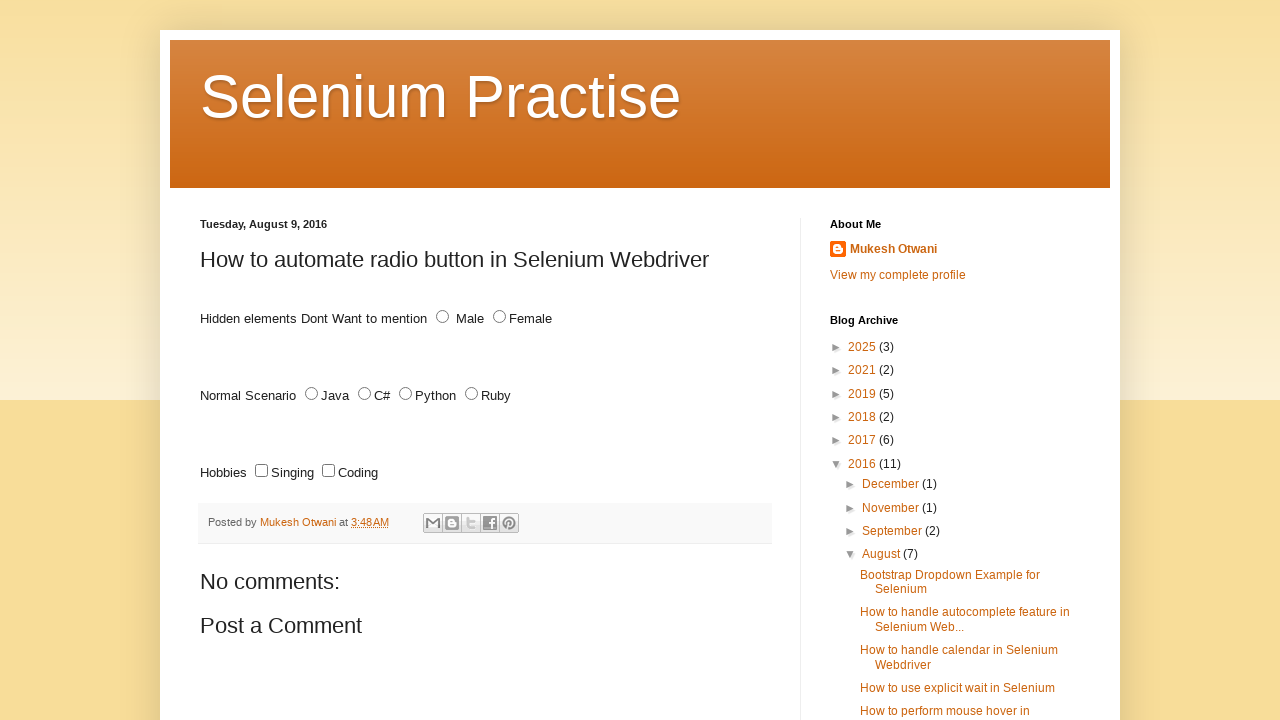

Navigated to radio button and checkbox automation practice page
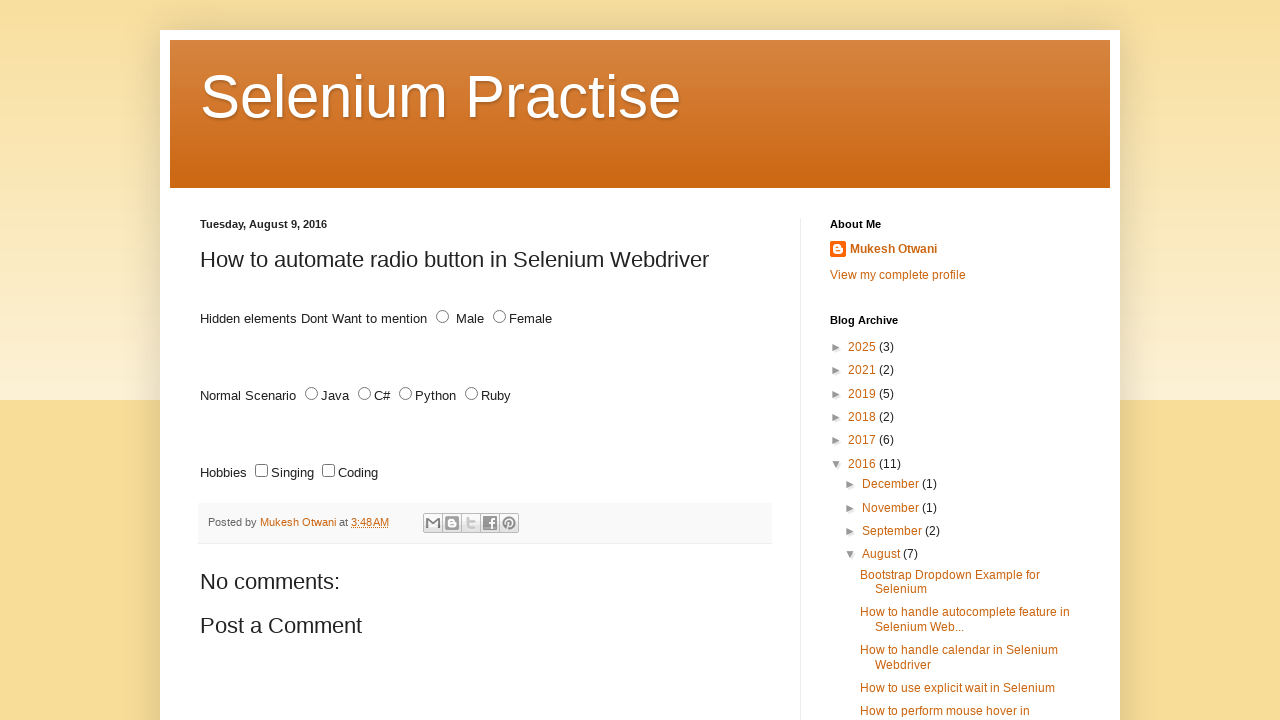

Located all radio buttons with name 'lang'
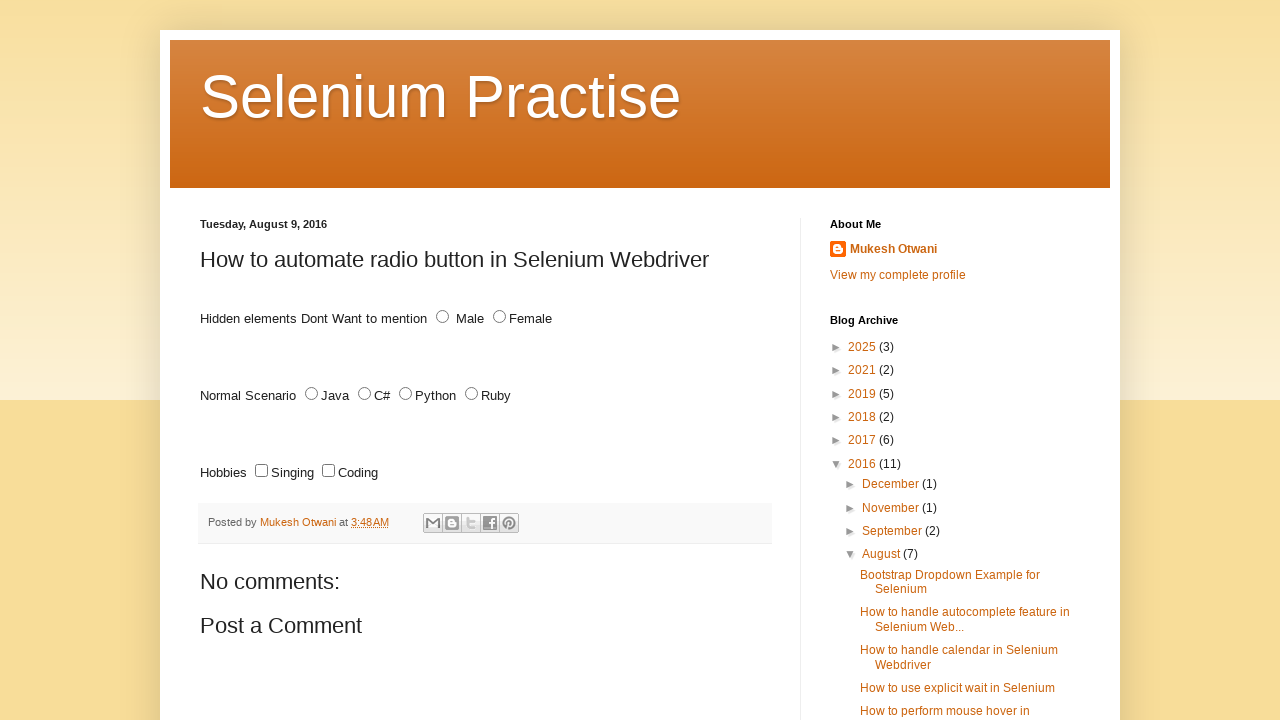

Retrieved radio button value: JAVA
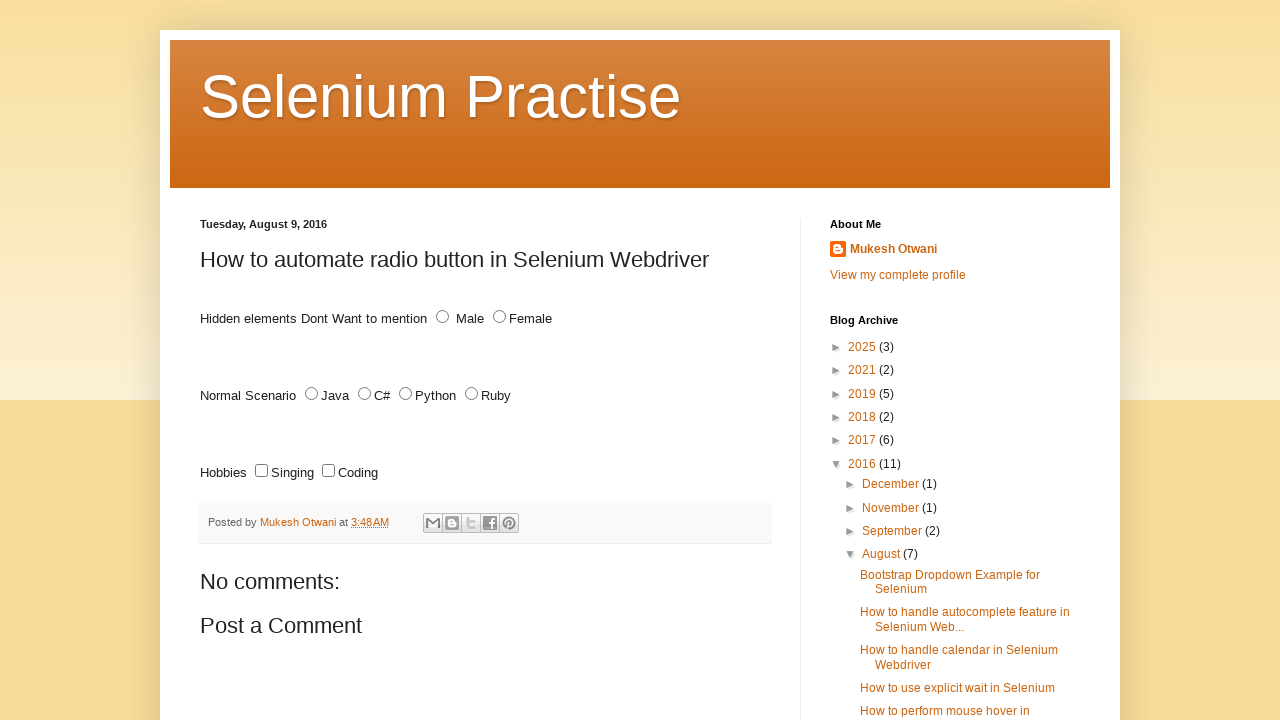

Retrieved radio button value: C#
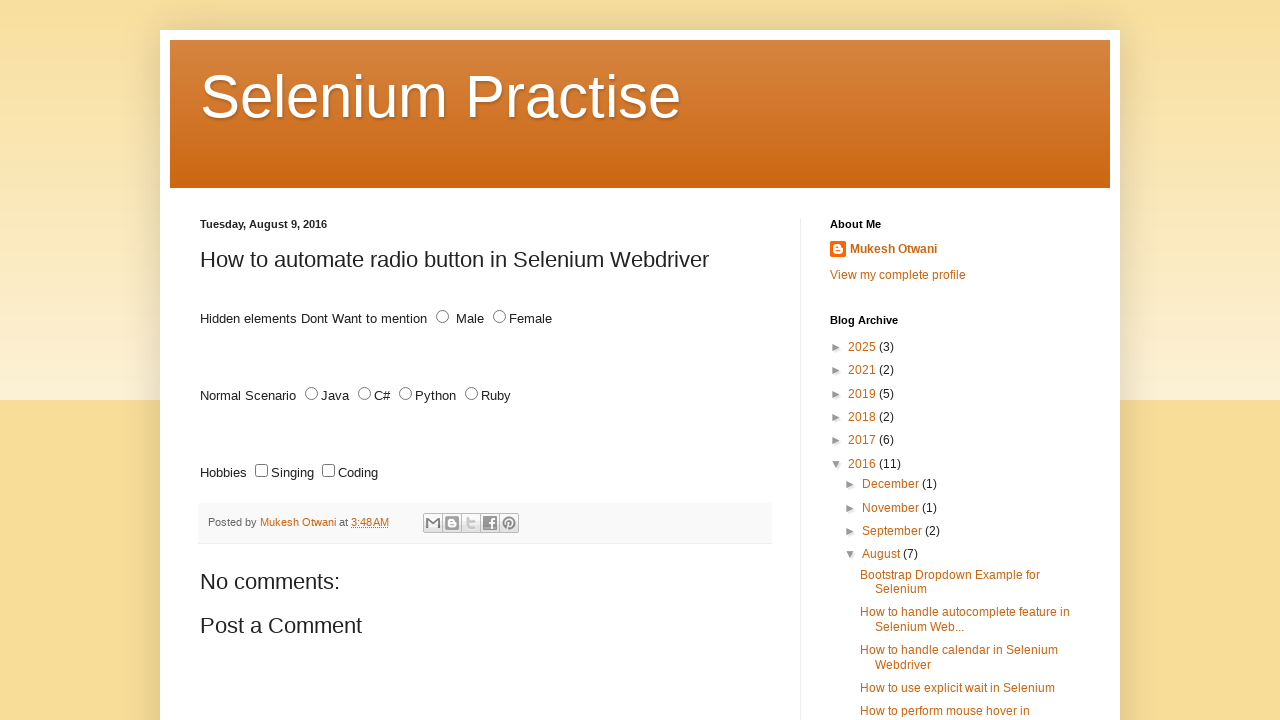

Retrieved radio button value: PYTHON
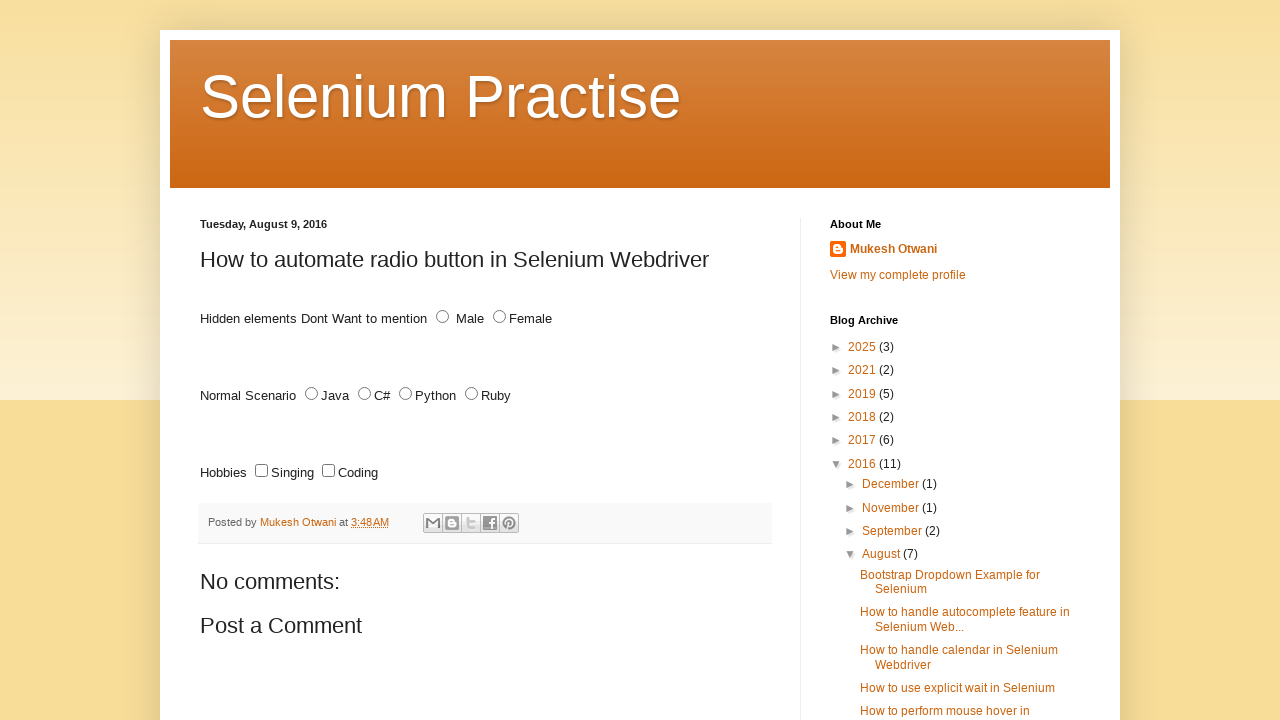

Retrieved radio button value: RUBY
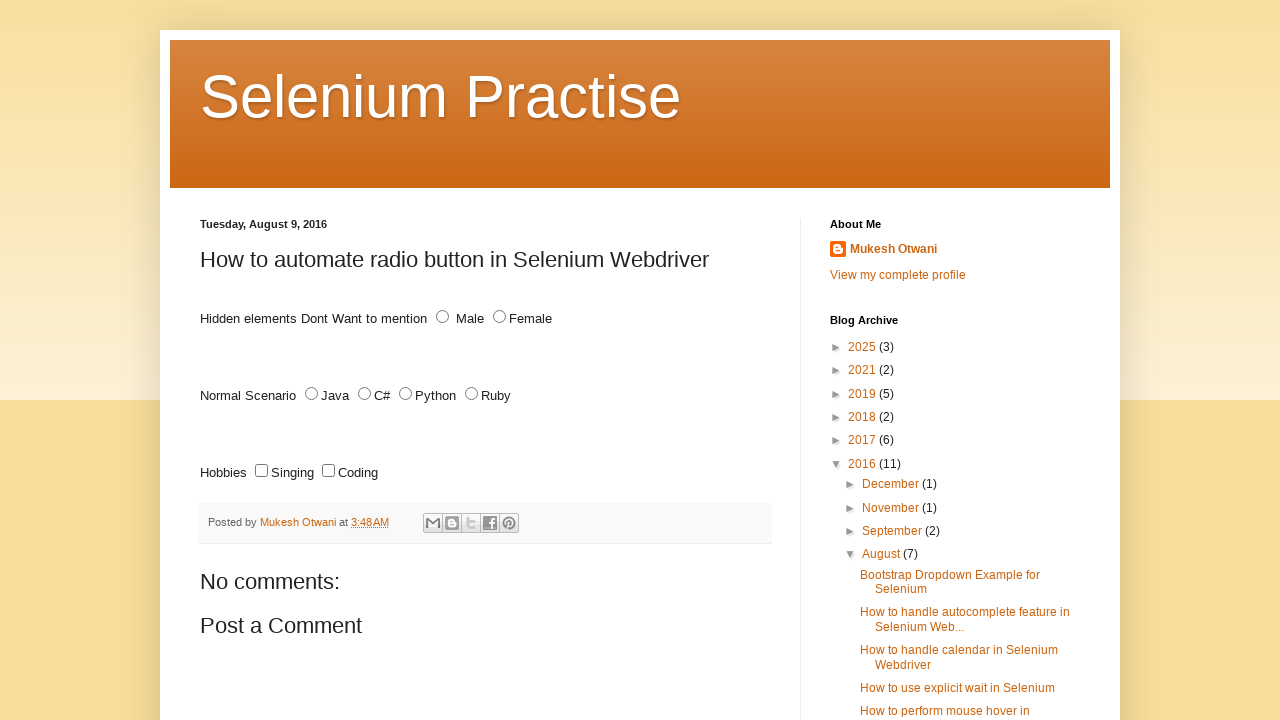

Selected RUBY radio button at (472, 394) on xpath=//input[@name='lang' and @type='radio'] >> nth=3
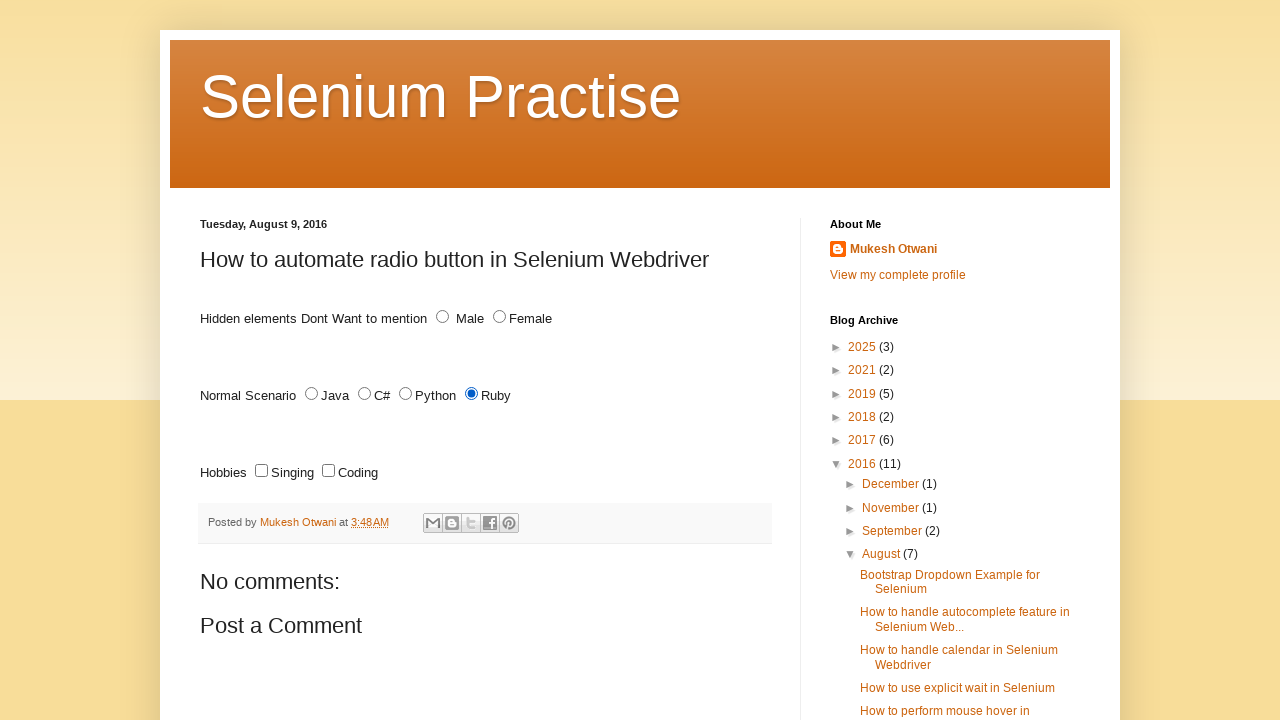

Located all checkbox elements
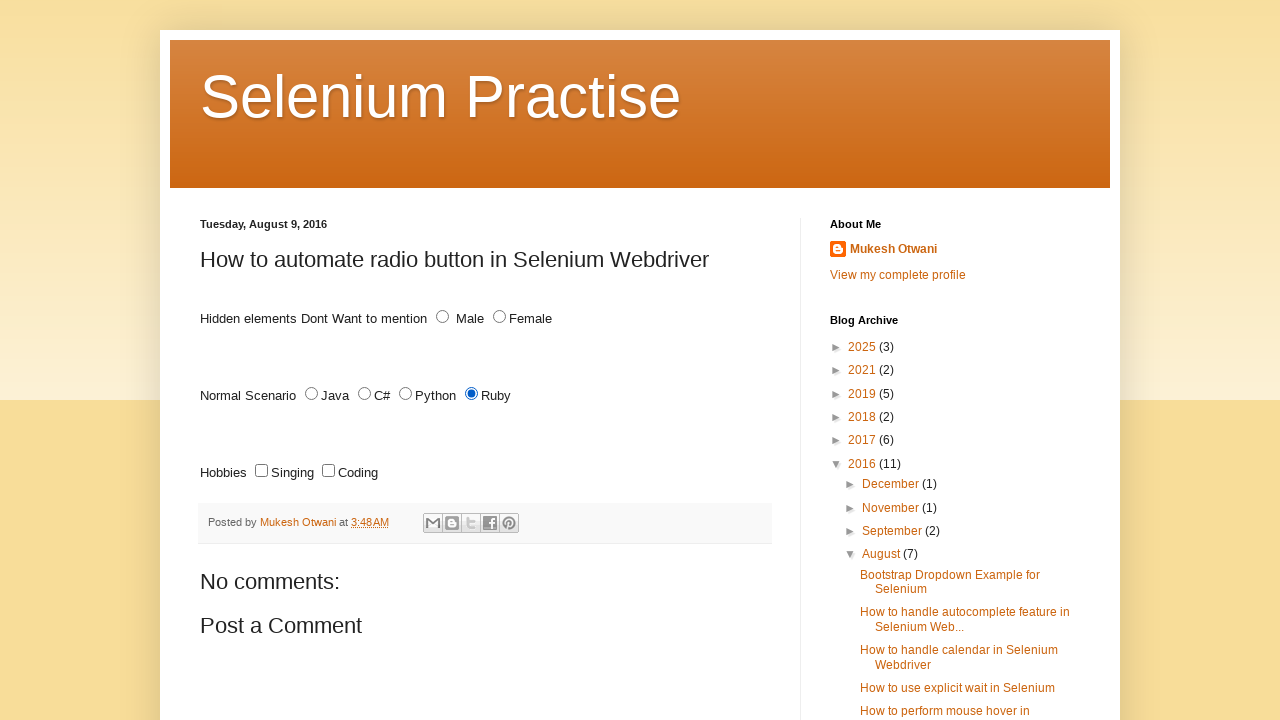

Retrieved checkbox id: sing
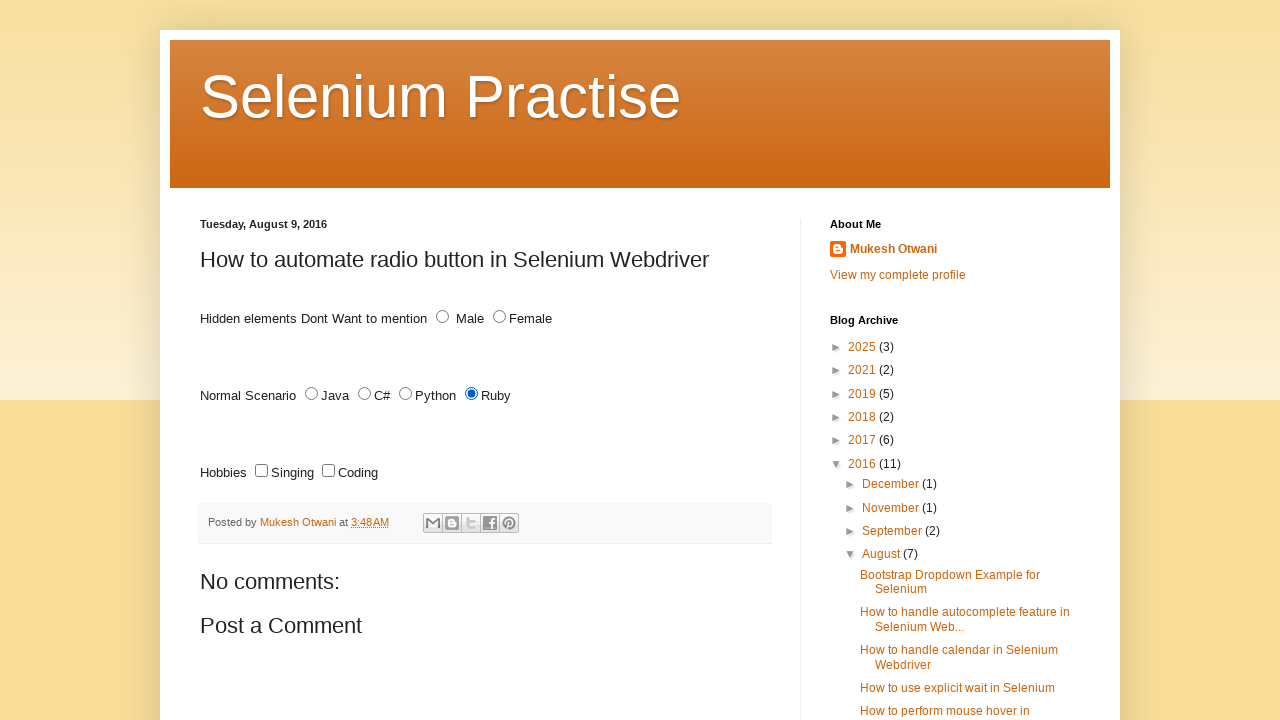

Retrieved checkbox id: code
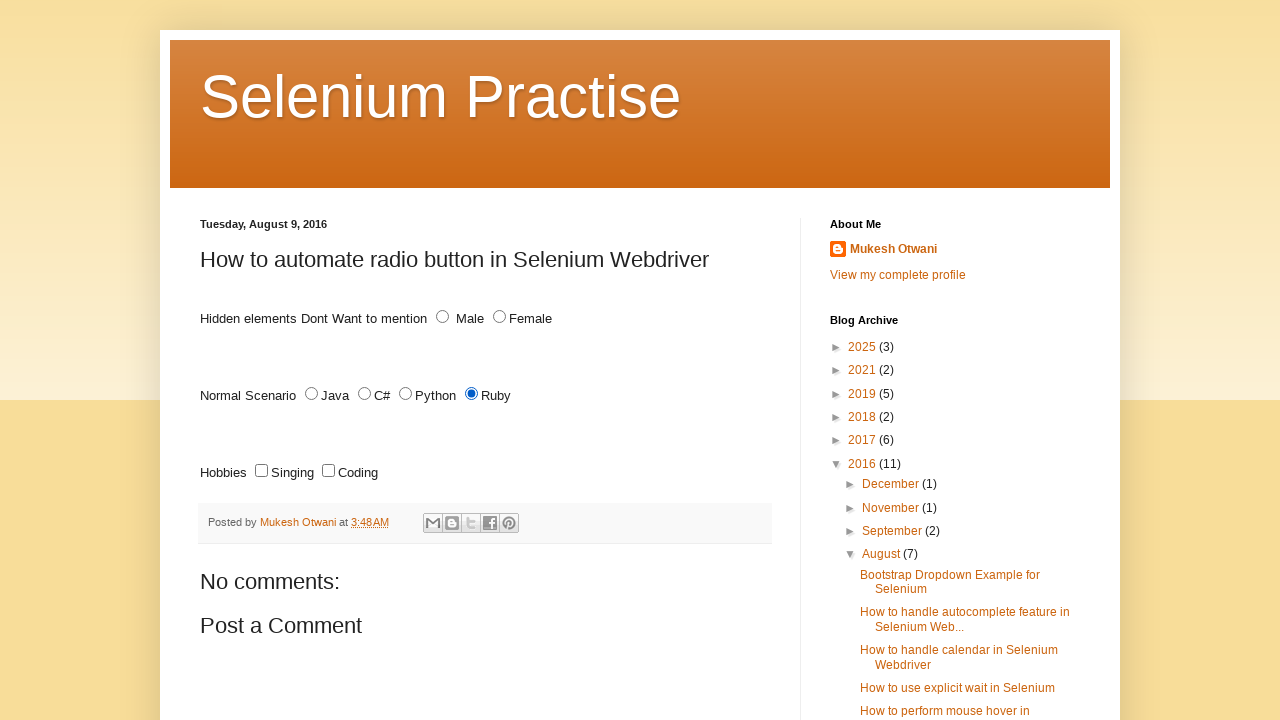

Selected checkbox with id 'code' at (328, 471) on xpath=//input[@type='checkbox'] >> nth=1
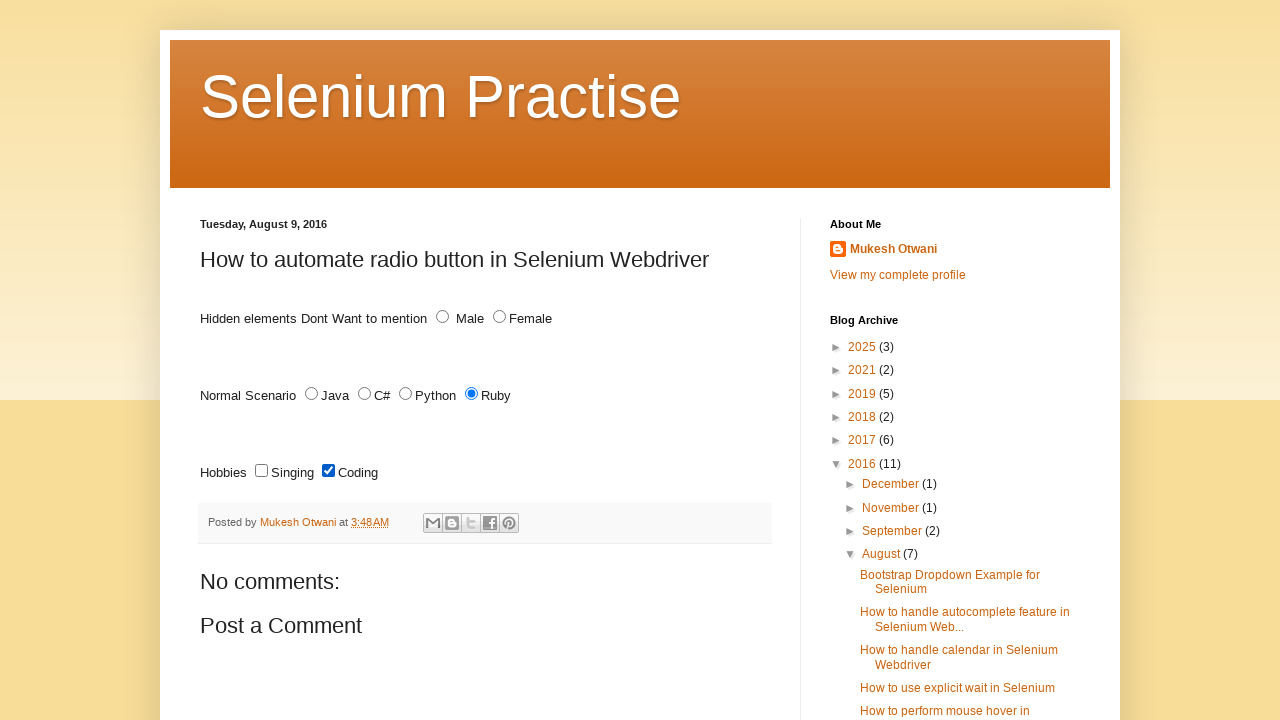

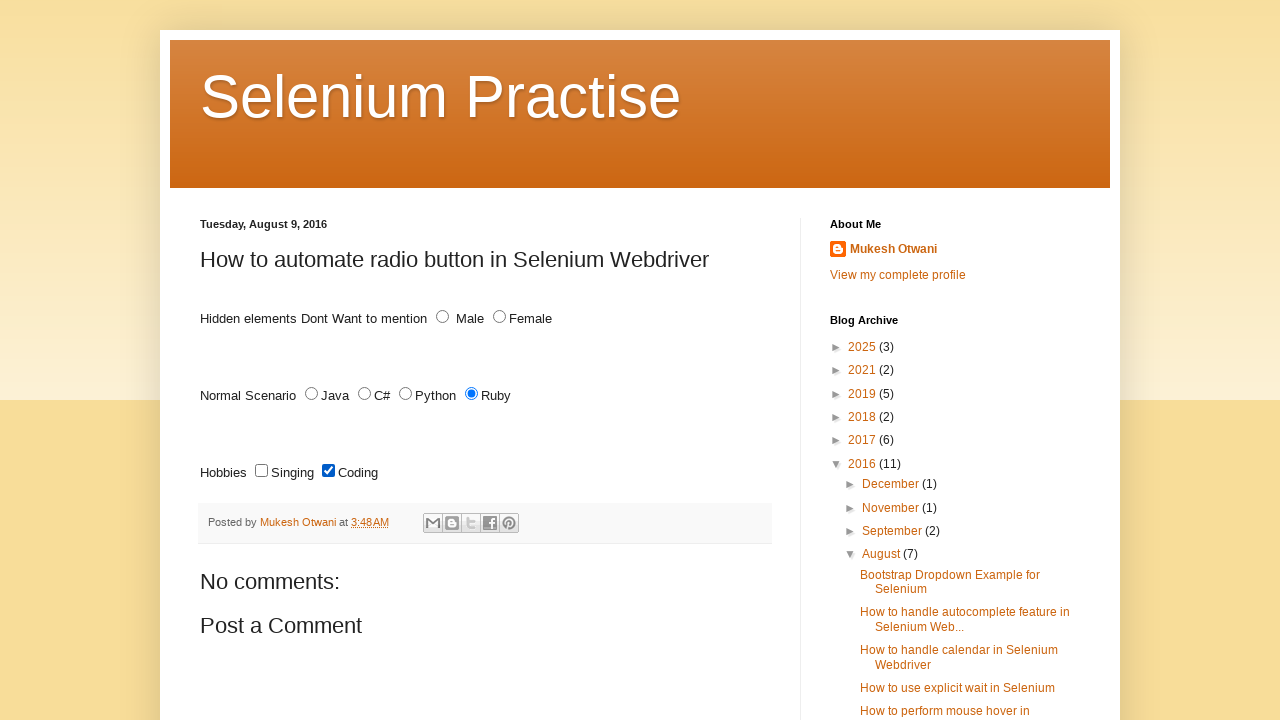